Tests dropdown selection functionality on CandyMapper website by hovering over a "Connect" element, switching to an iframe, and selecting the 15th option from a county dropdown.

Starting URL: https://candymapper.com/

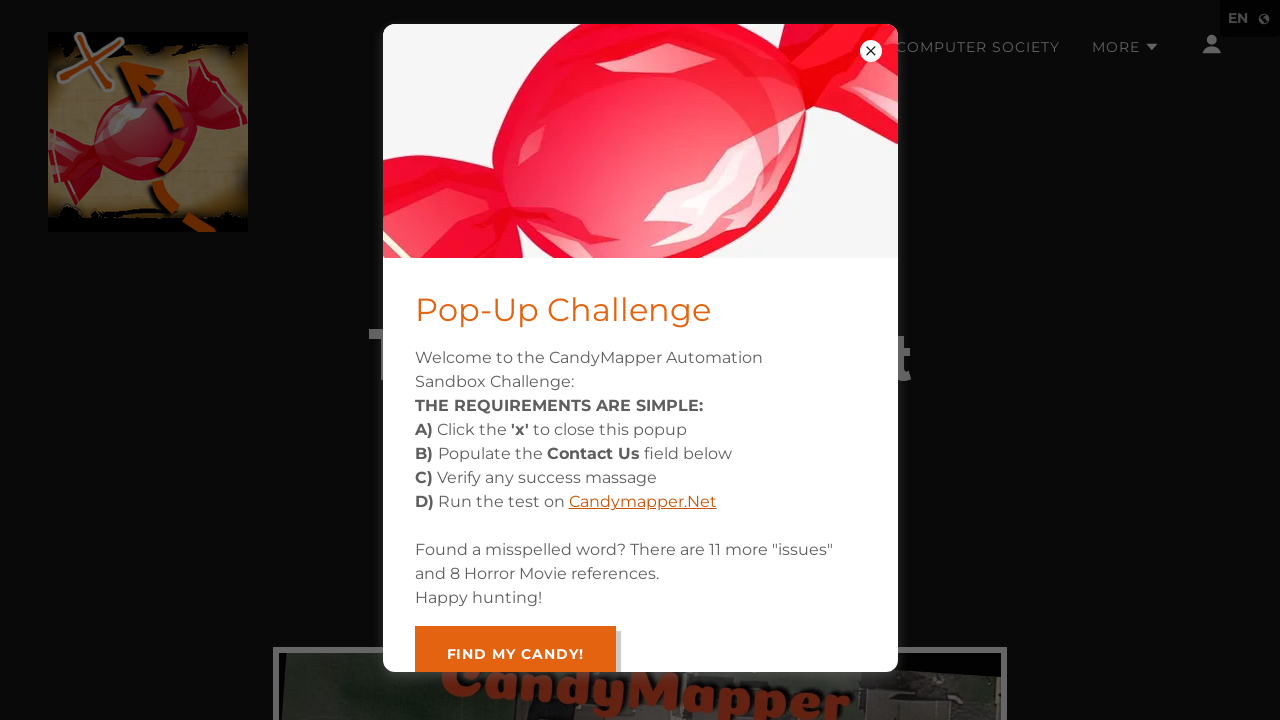

Closed popup/modal by clicking close icon at (870, 51) on xpath=//*[local-name()='svg' and contains(@id,'close-icon')]
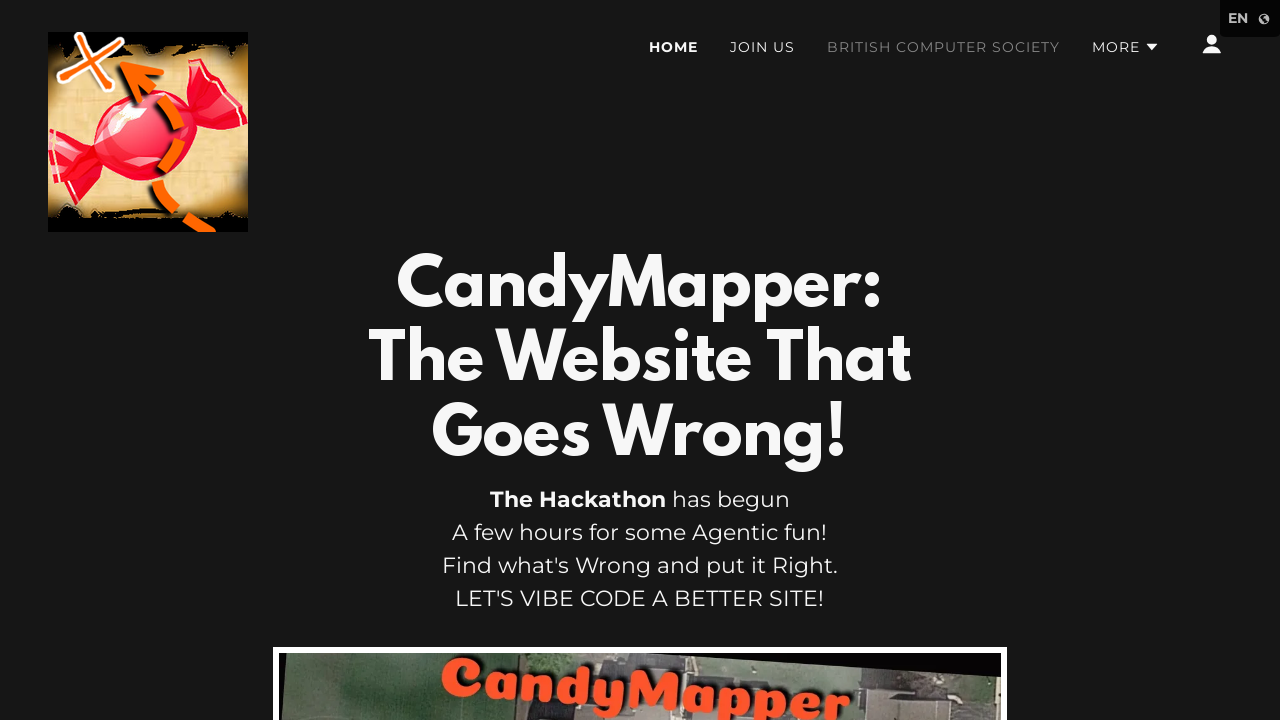

Hovered over Connect element at (640, 360) on xpath=//span[contains(text(),'Connect')]
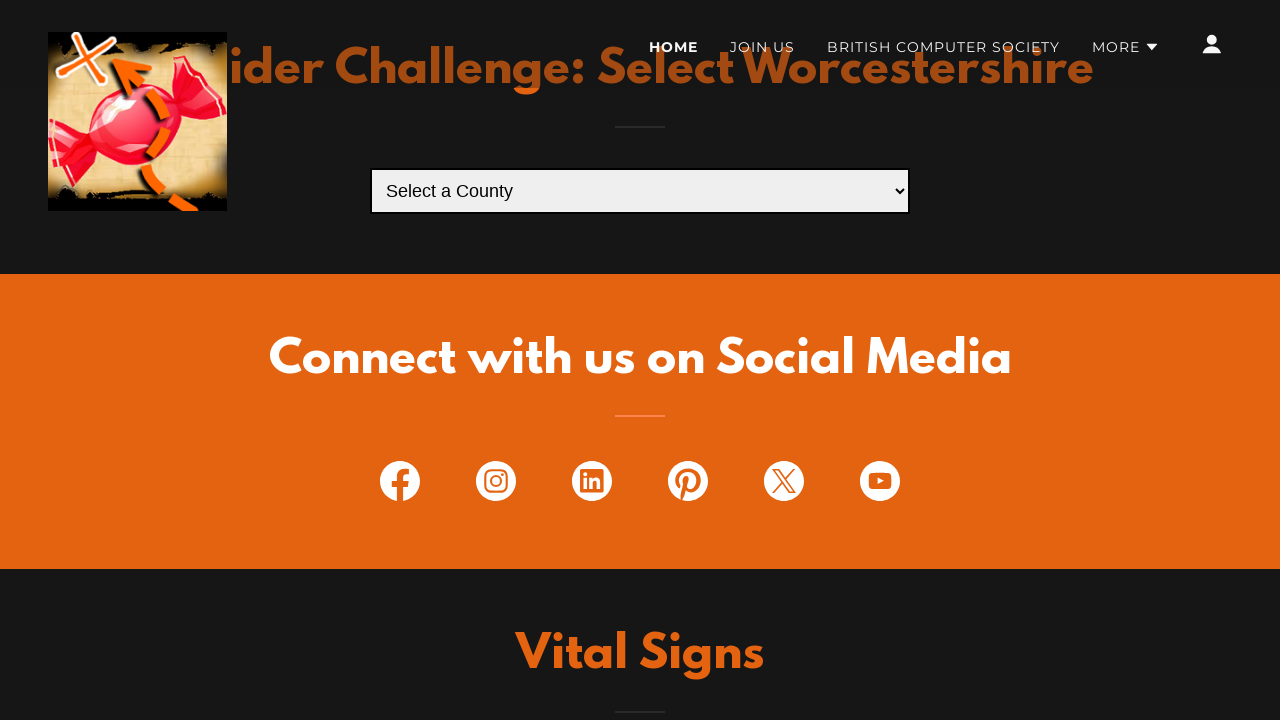

Located second iframe
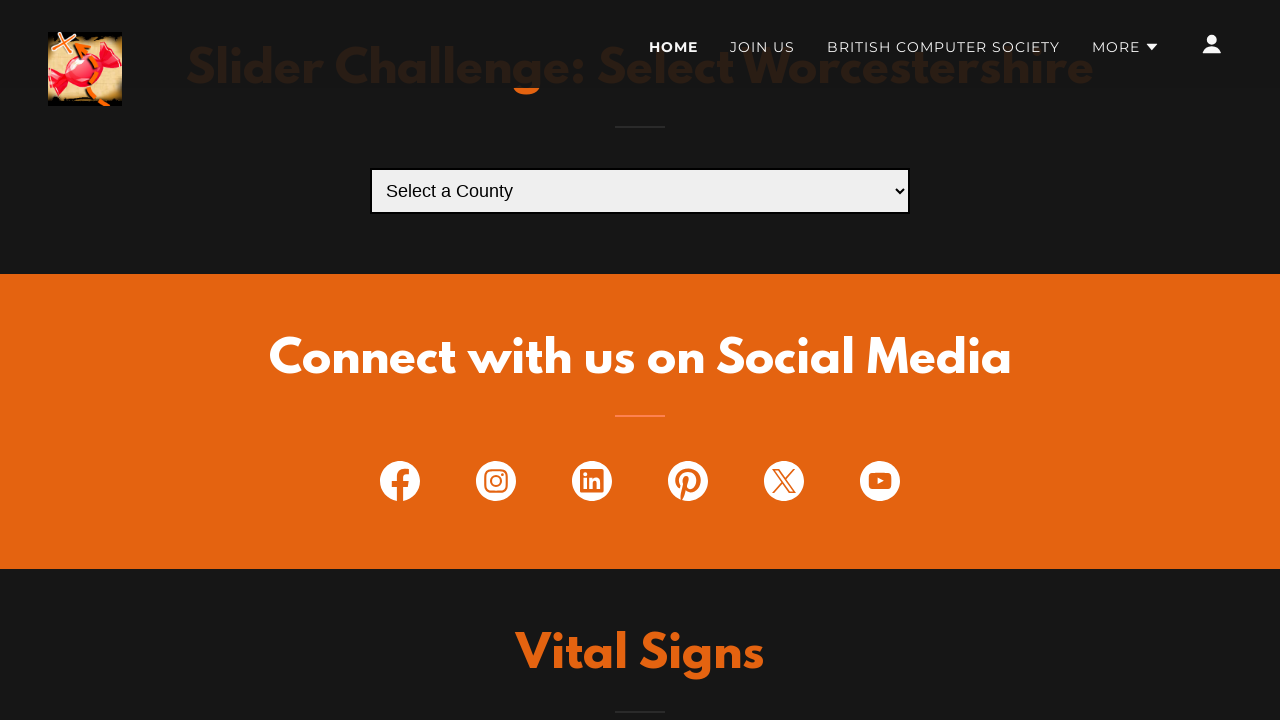

Selected 15th option from county dropdown on (//iframe[contains(@id,'iframe')])[2] >> internal:control=enter-frame >> select#
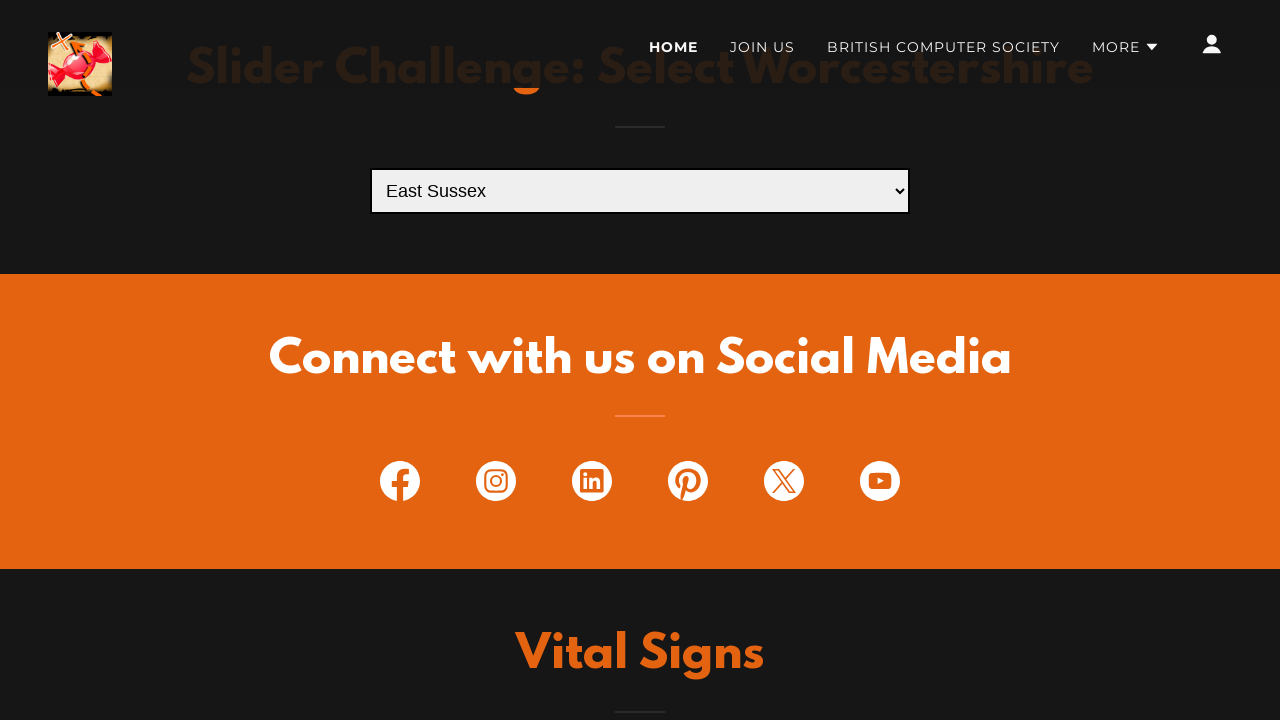

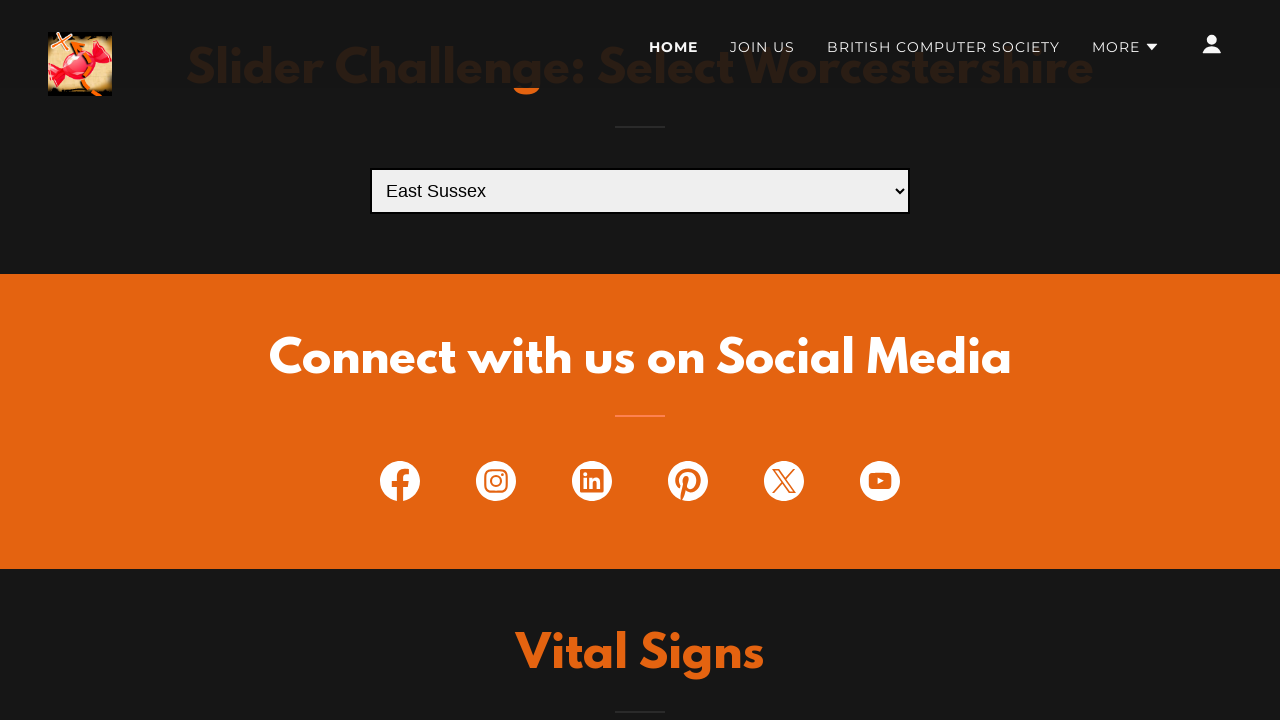